Tests modal dialog functionality by clicking a button to open a modal and then clicking a close button to dismiss it using JavaScript execution.

Starting URL: https://formy-project.herokuapp.com/modal

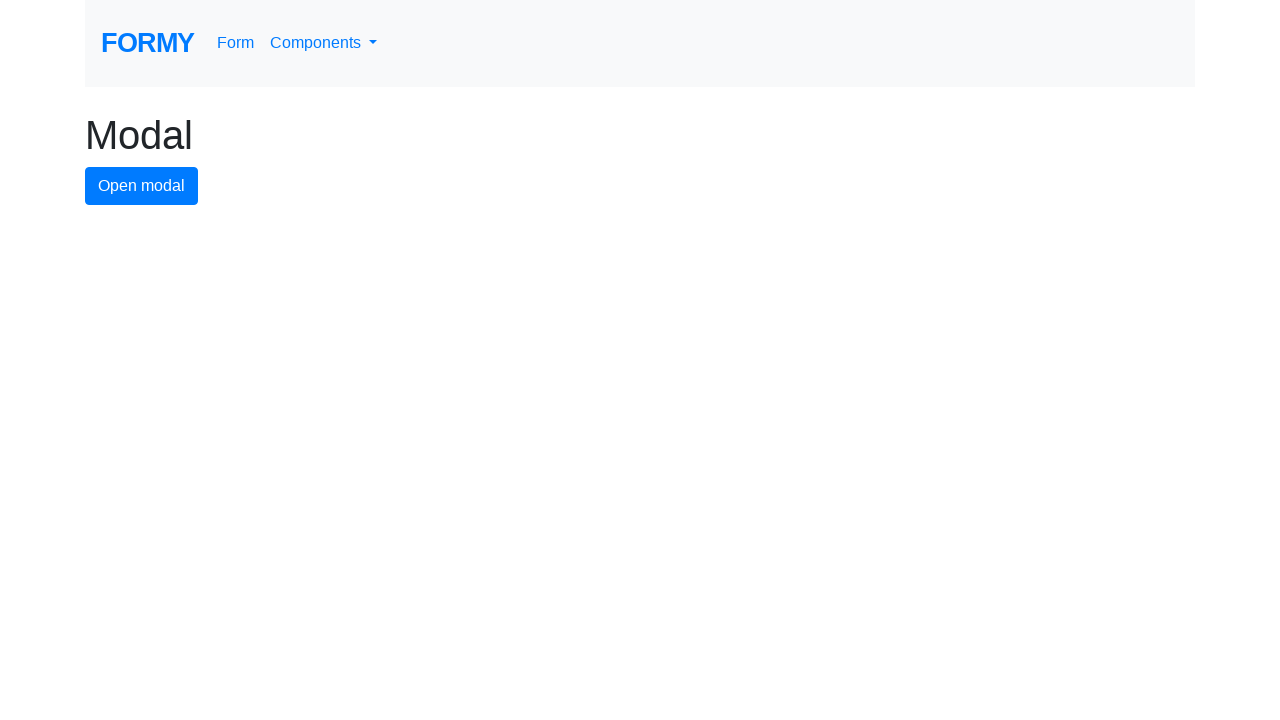

Clicked modal button to open the modal at (142, 186) on #modal-button
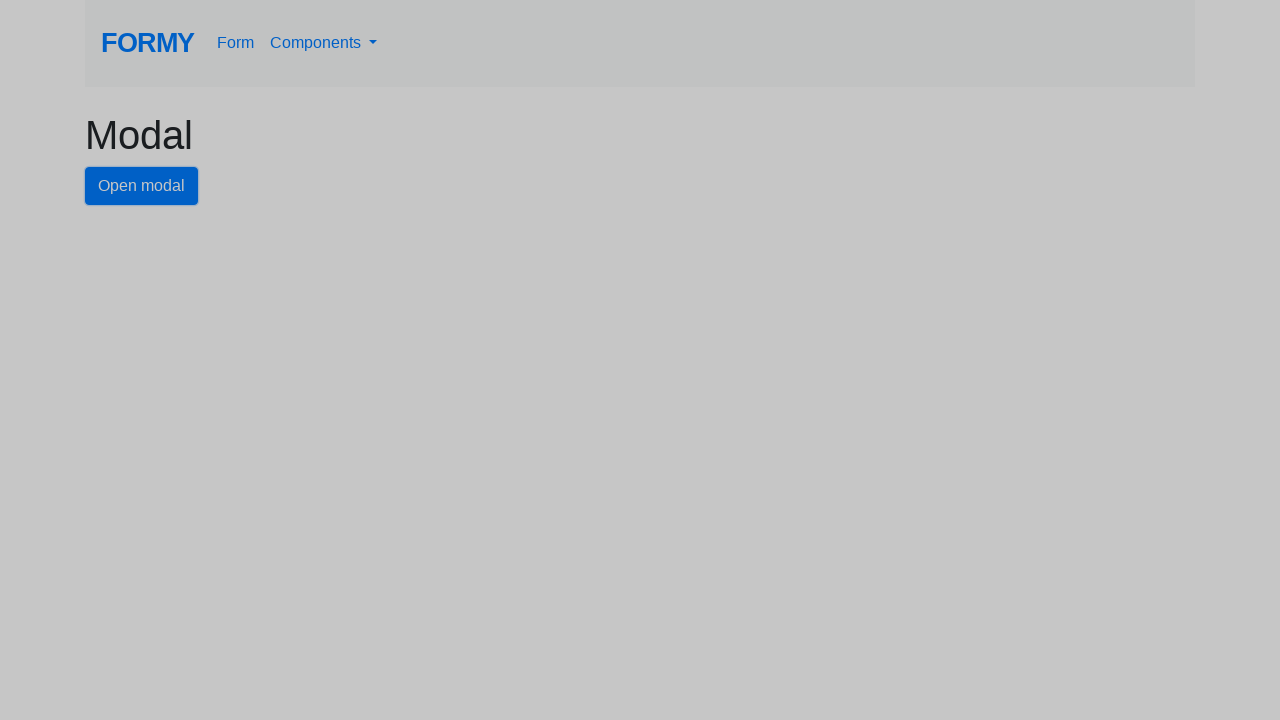

Modal appeared with close button visible
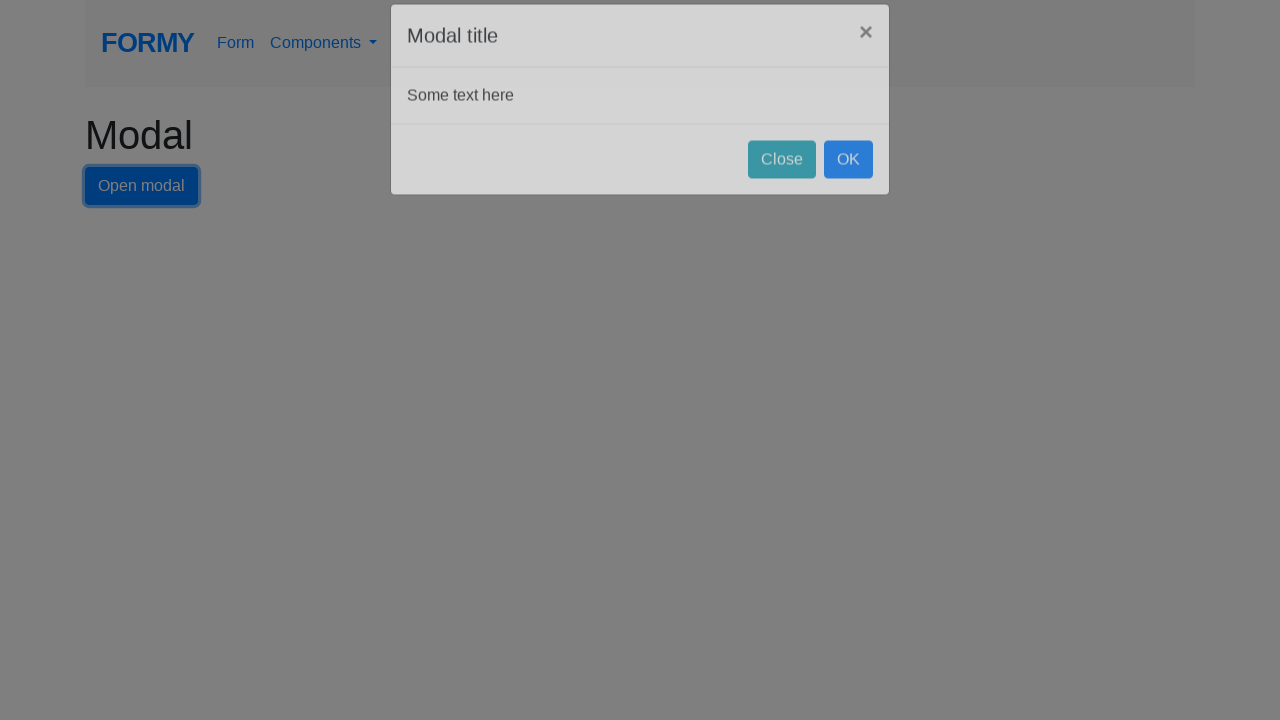

Executed JavaScript to click close button and dismiss modal
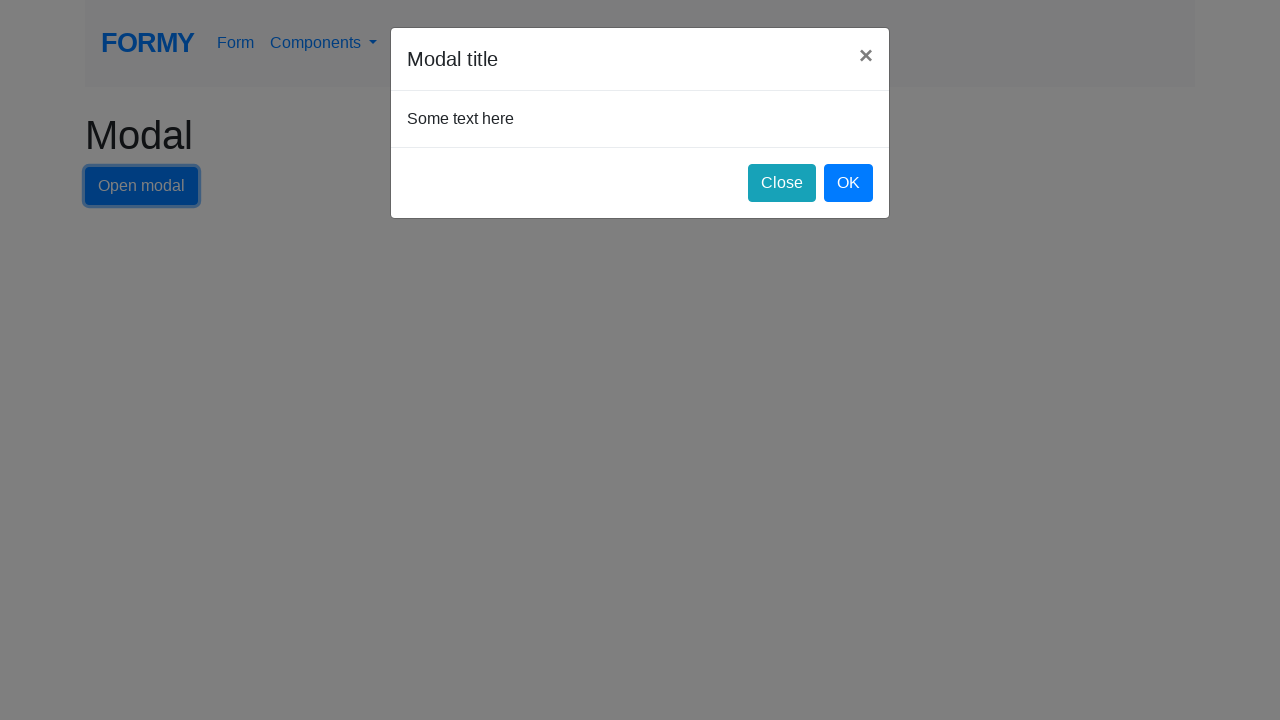

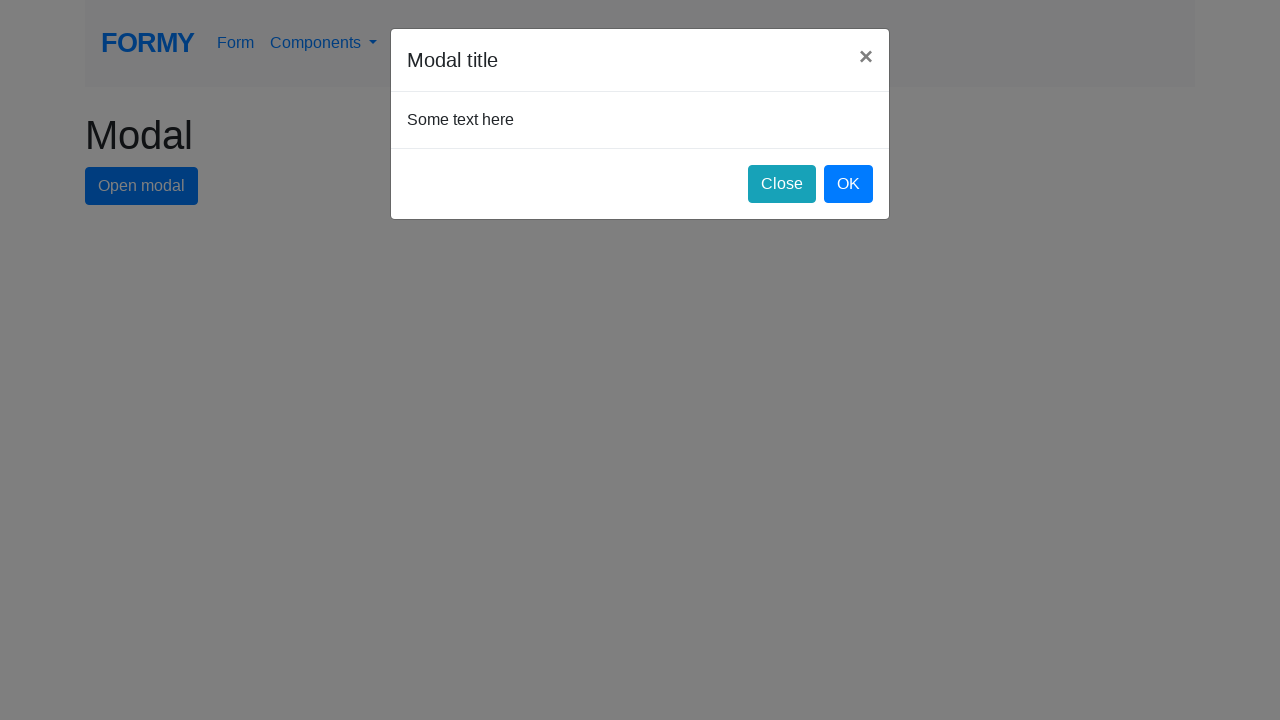